Tests that all images on the page have valid src attributes and are displayed properly.

Starting URL: https://ntig-uppsala.github.io/Frisor-Saxe/index.html

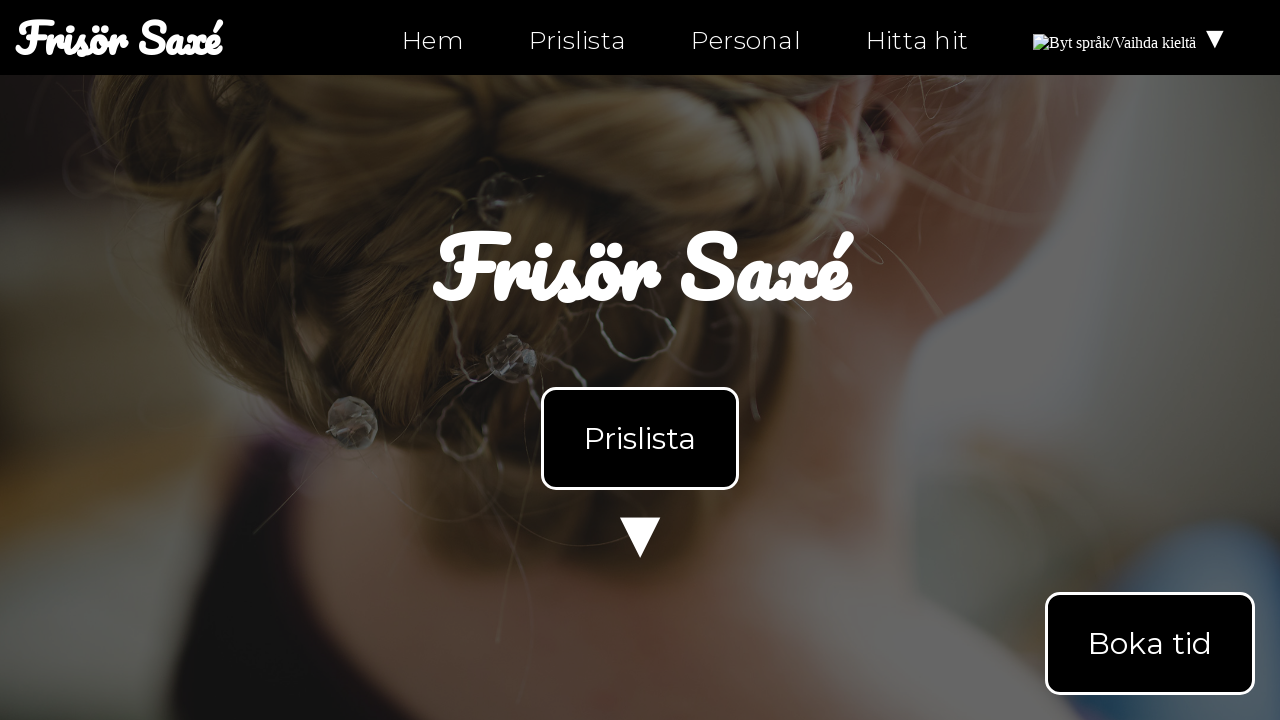

Waited for images to load on index.html
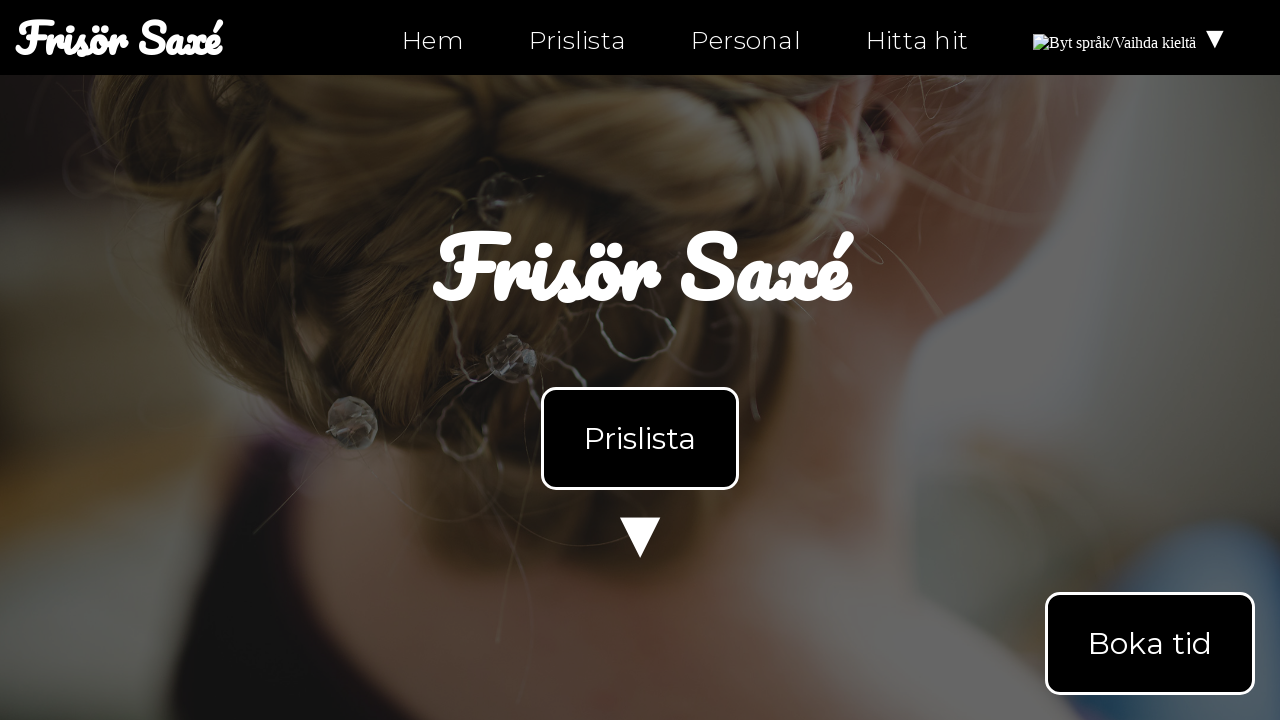

Retrieved all image elements from index.html
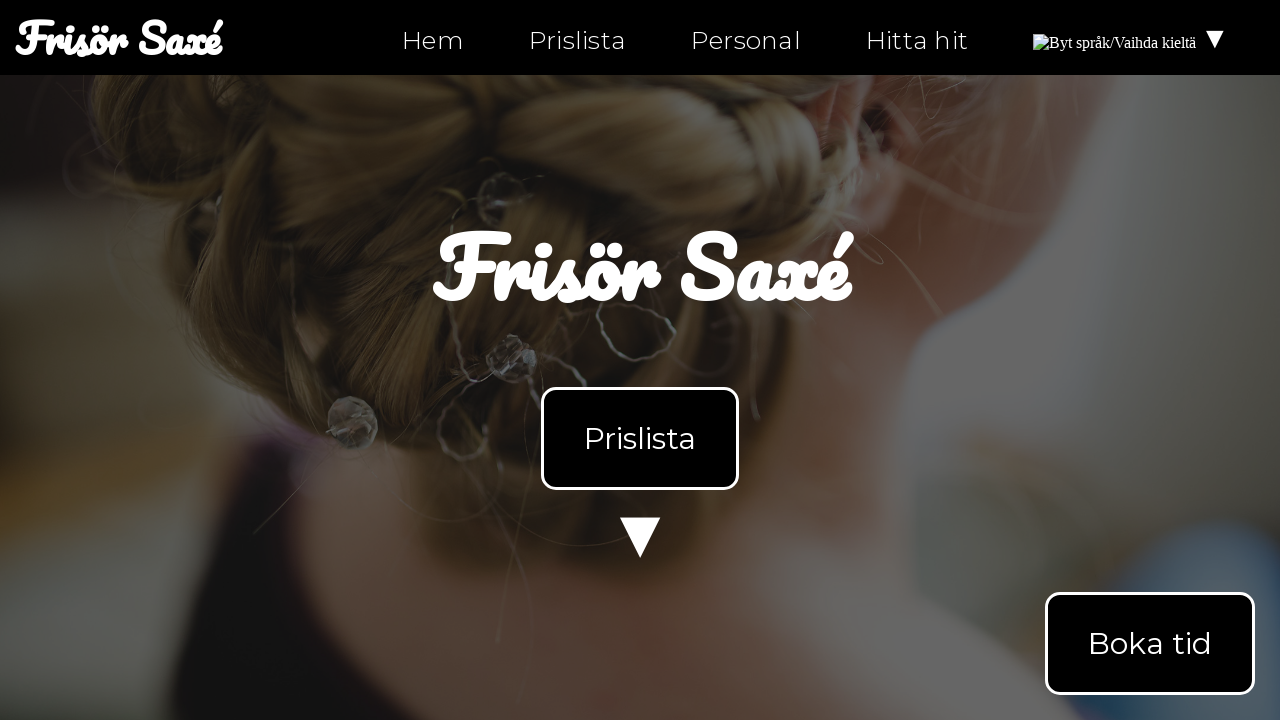

Retrieved src attribute from image: https://upload.wikimedia.org/wikipedia/commons/4/4c/Flag_of_Sweden.svg
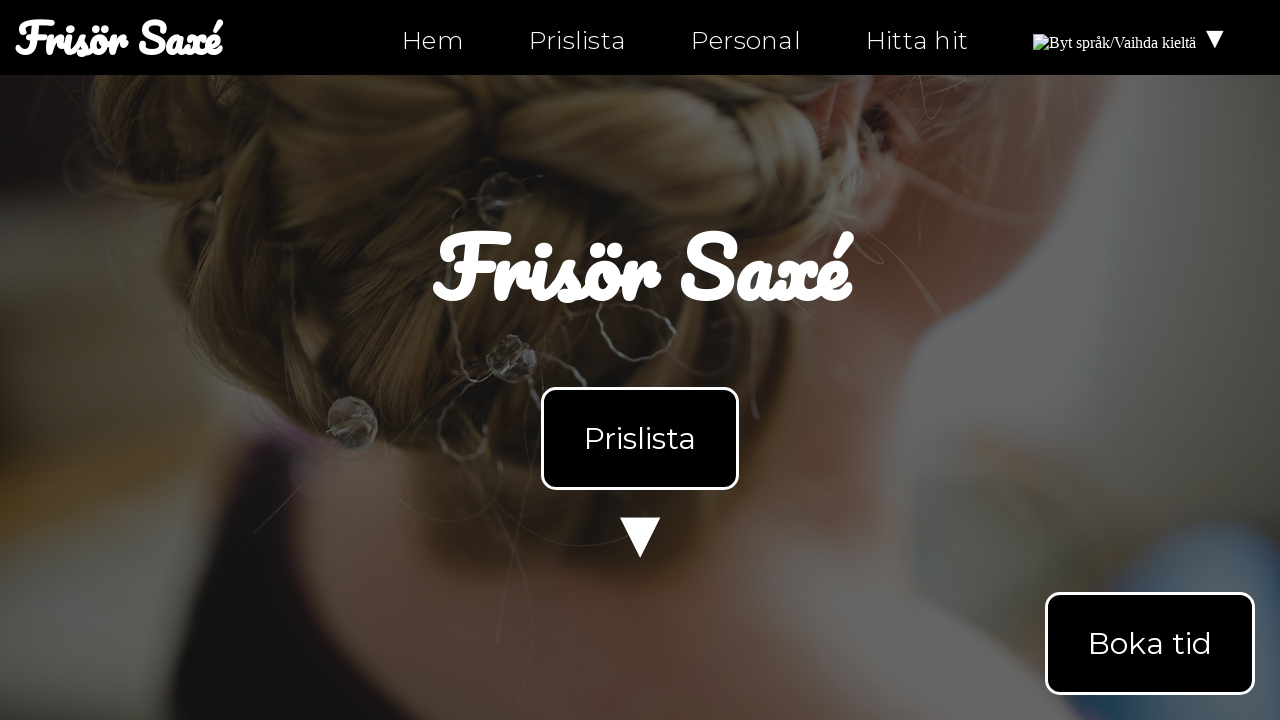

Asserted image src is valid and non-empty: https://upload.wikimedia.org/wikipedia/commons/4/4c/Flag_of_Sweden.svg
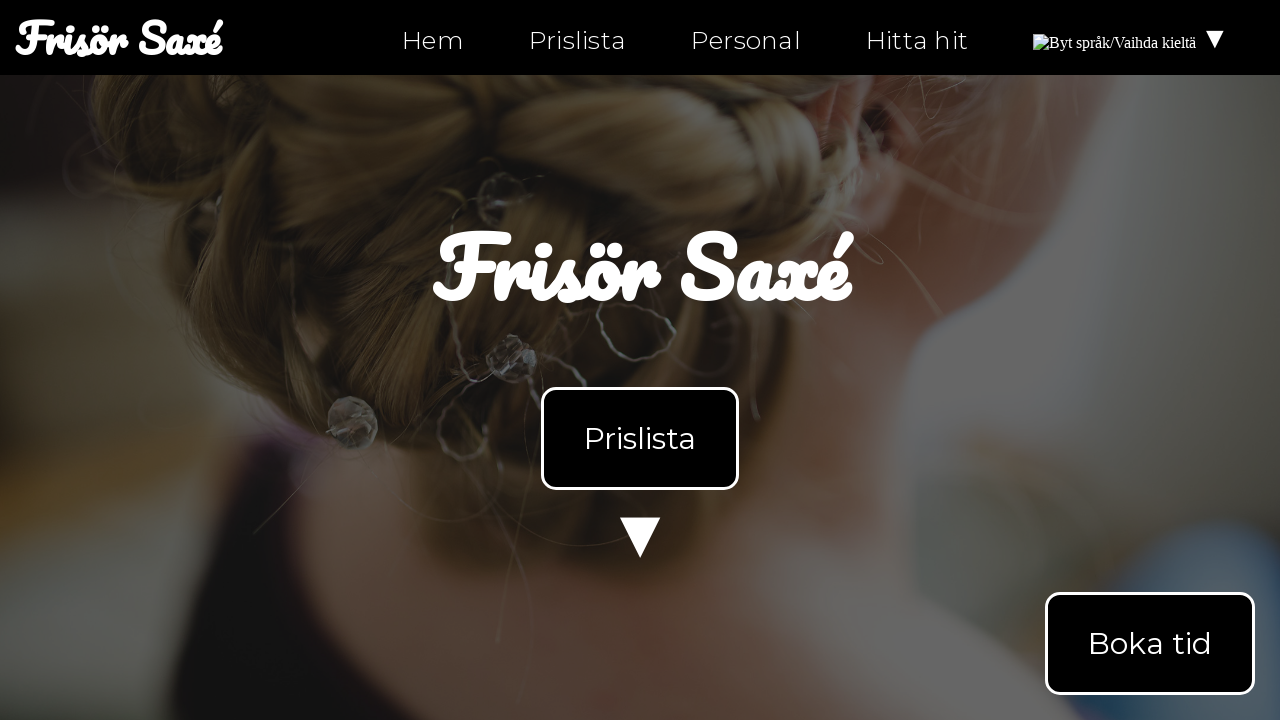

Retrieved src attribute from image: https://upload.wikimedia.org/wikipedia/commons/4/4c/Flag_of_Sweden.svg
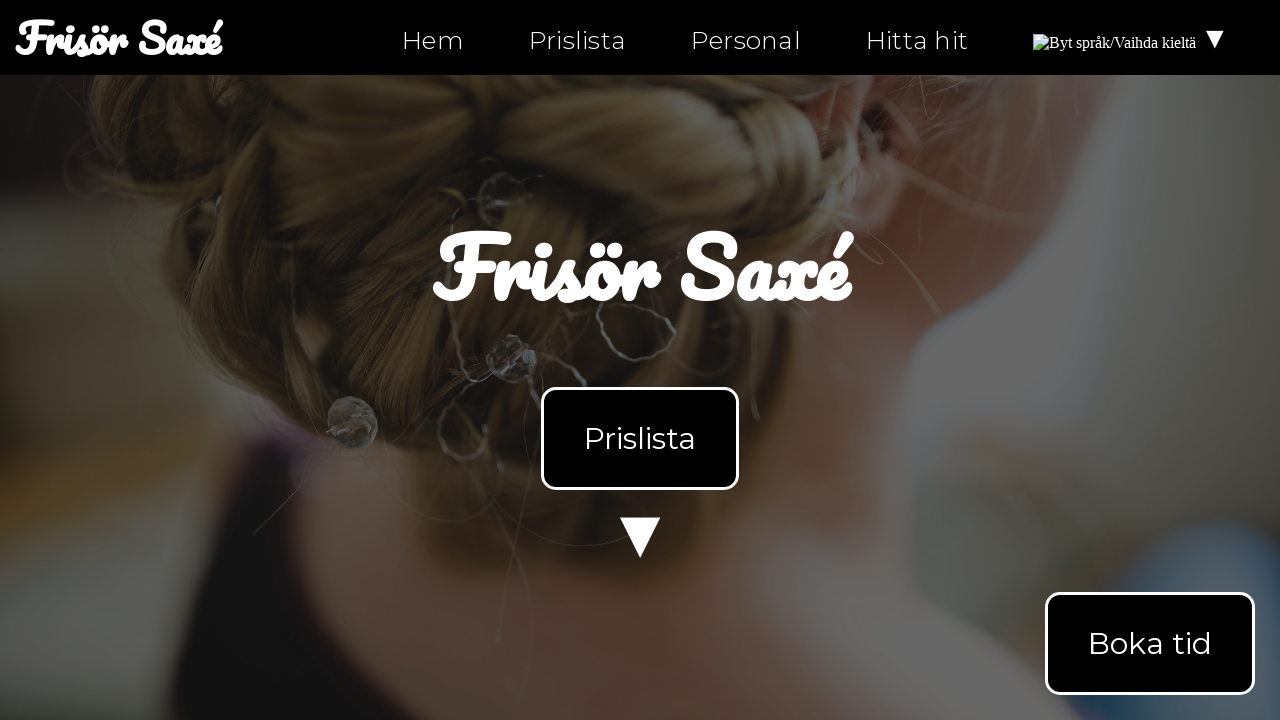

Asserted image src is valid and non-empty: https://upload.wikimedia.org/wikipedia/commons/4/4c/Flag_of_Sweden.svg
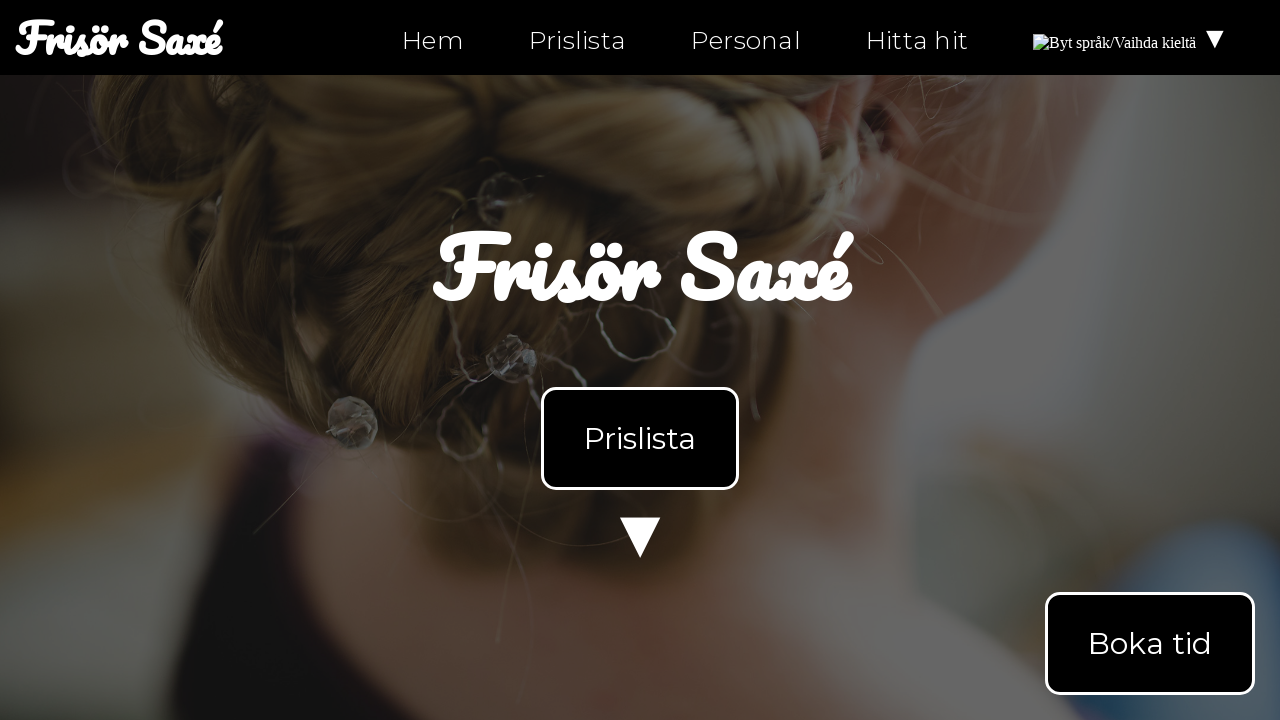

Retrieved src attribute from image: https://upload.wikimedia.org/wikipedia/commons/b/bc/Flag_of_Finland.svg
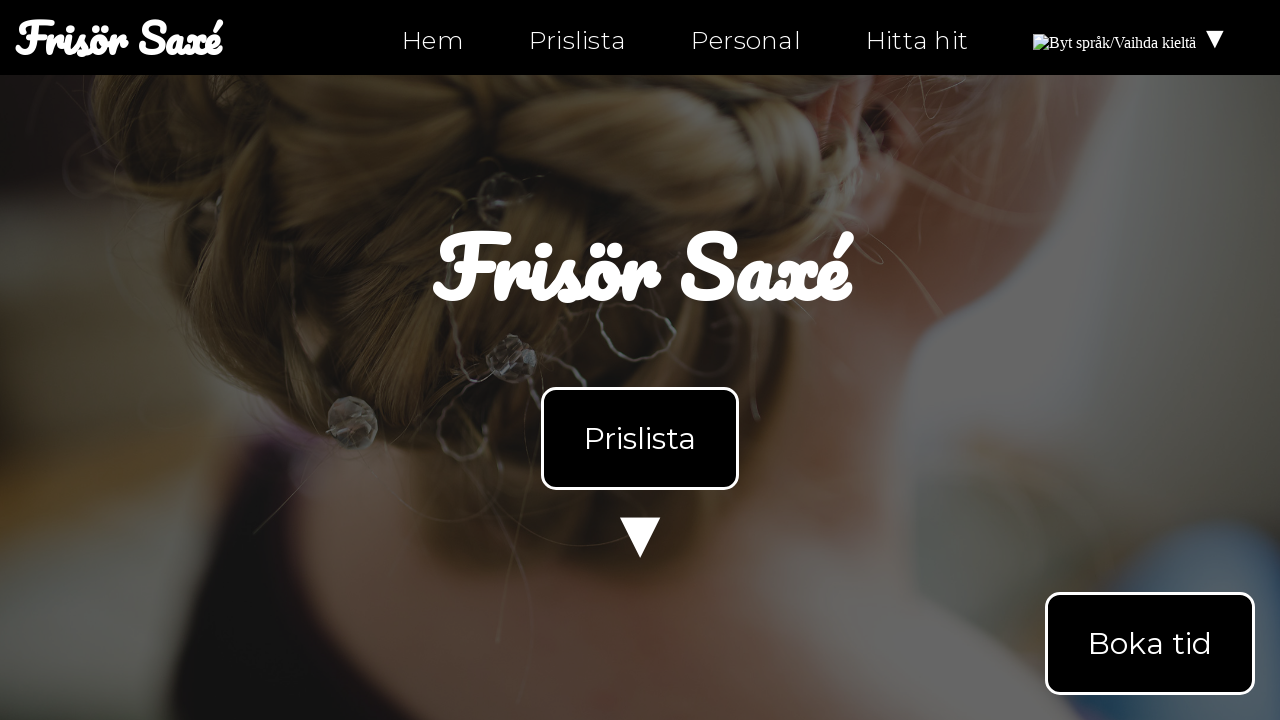

Asserted image src is valid and non-empty: https://upload.wikimedia.org/wikipedia/commons/b/bc/Flag_of_Finland.svg
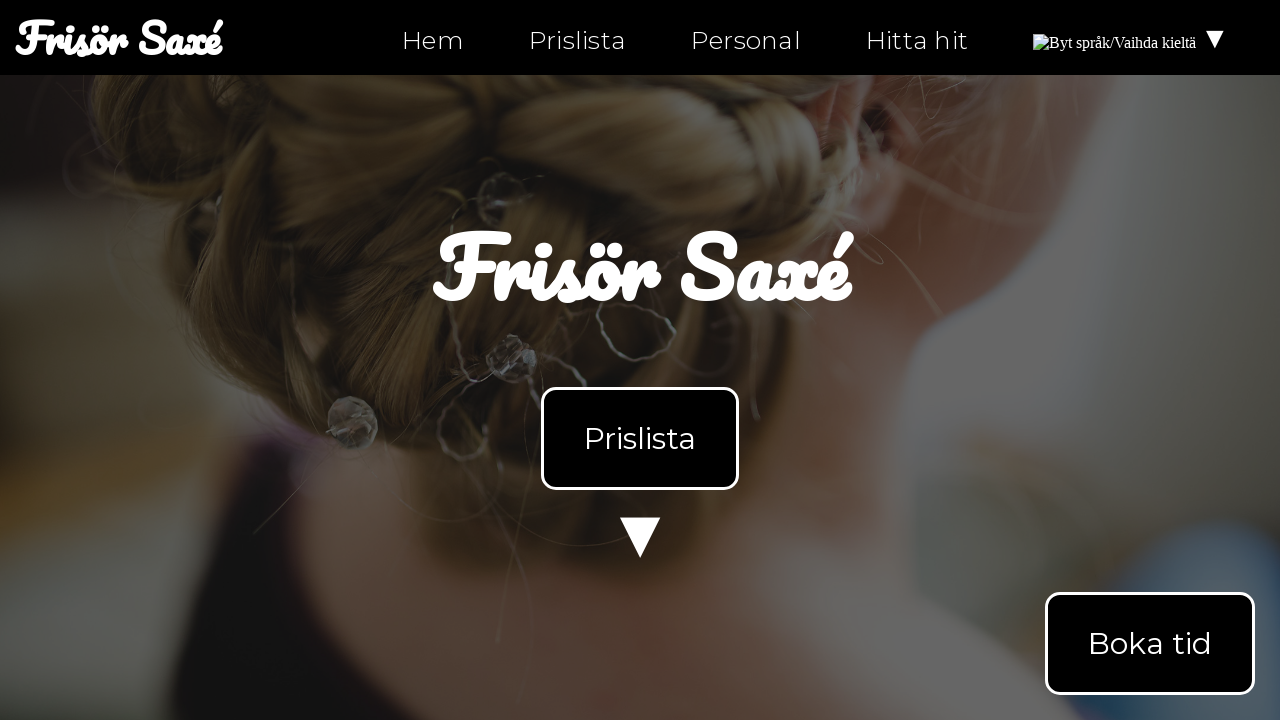

Retrieved src attribute from image: assets/images/bild2.jpg
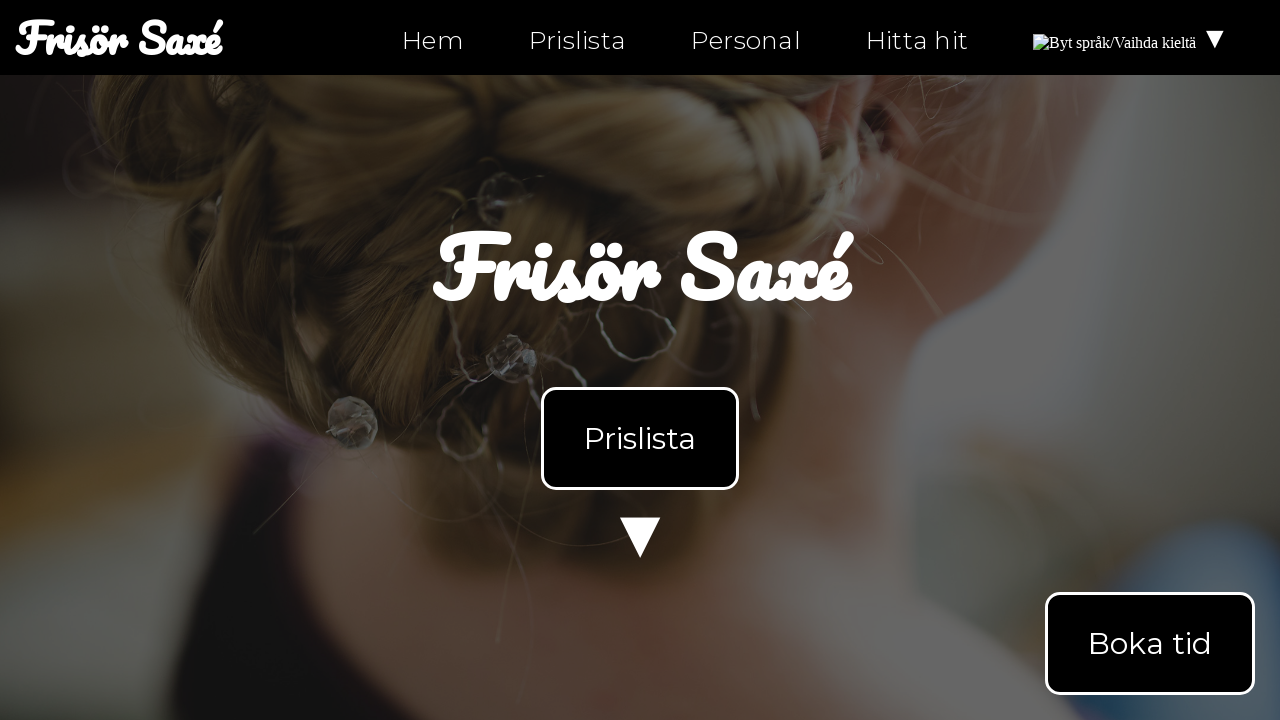

Asserted image src is valid and non-empty: assets/images/bild2.jpg
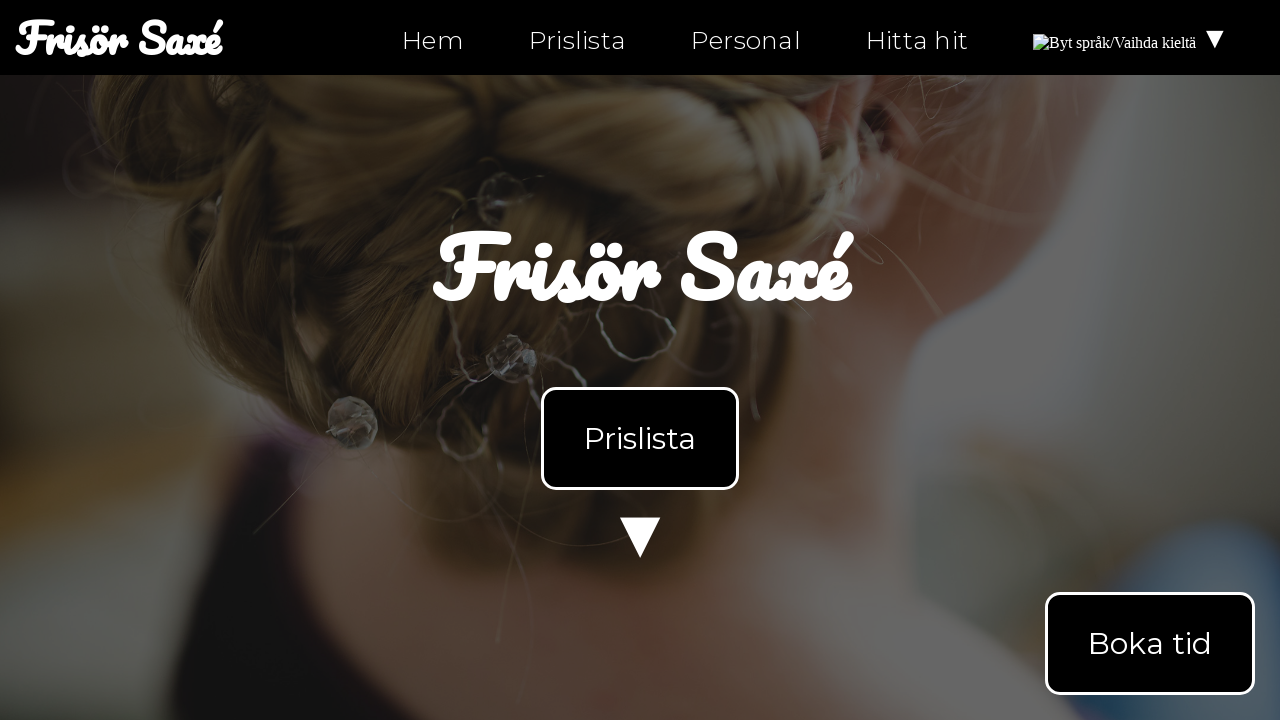

Navigated to personal.html
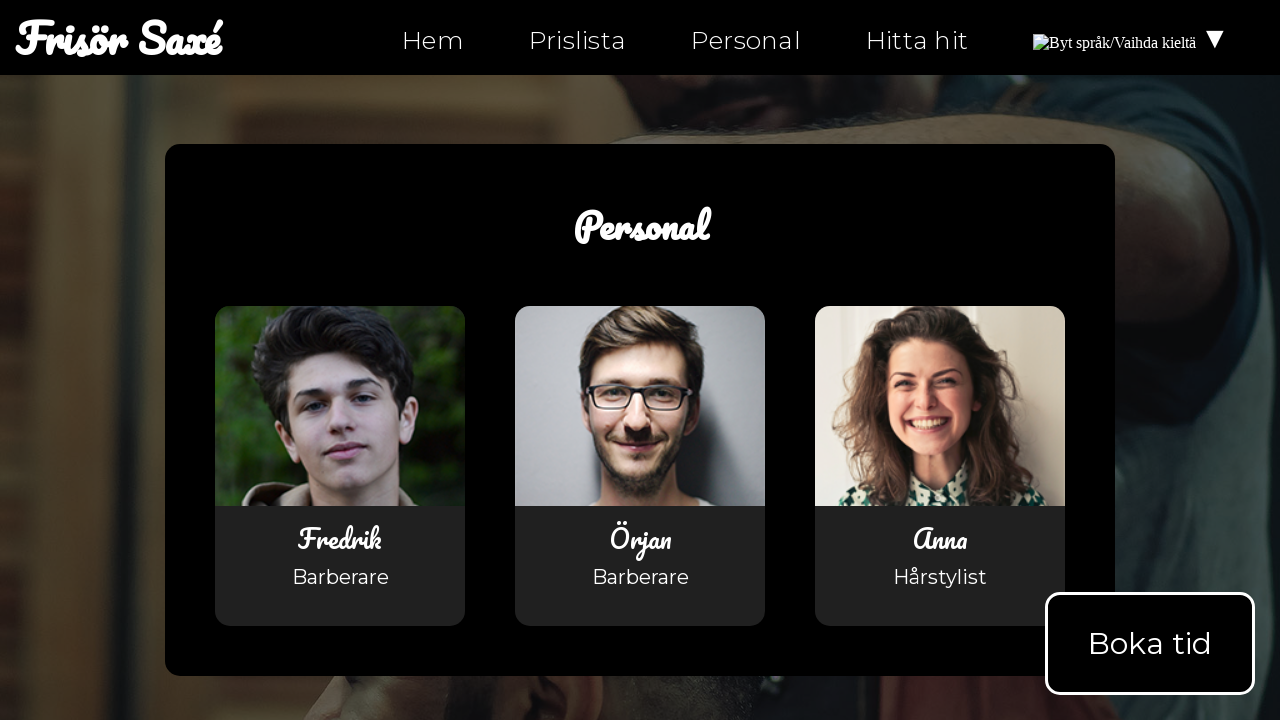

Waited for images to load on personal.html
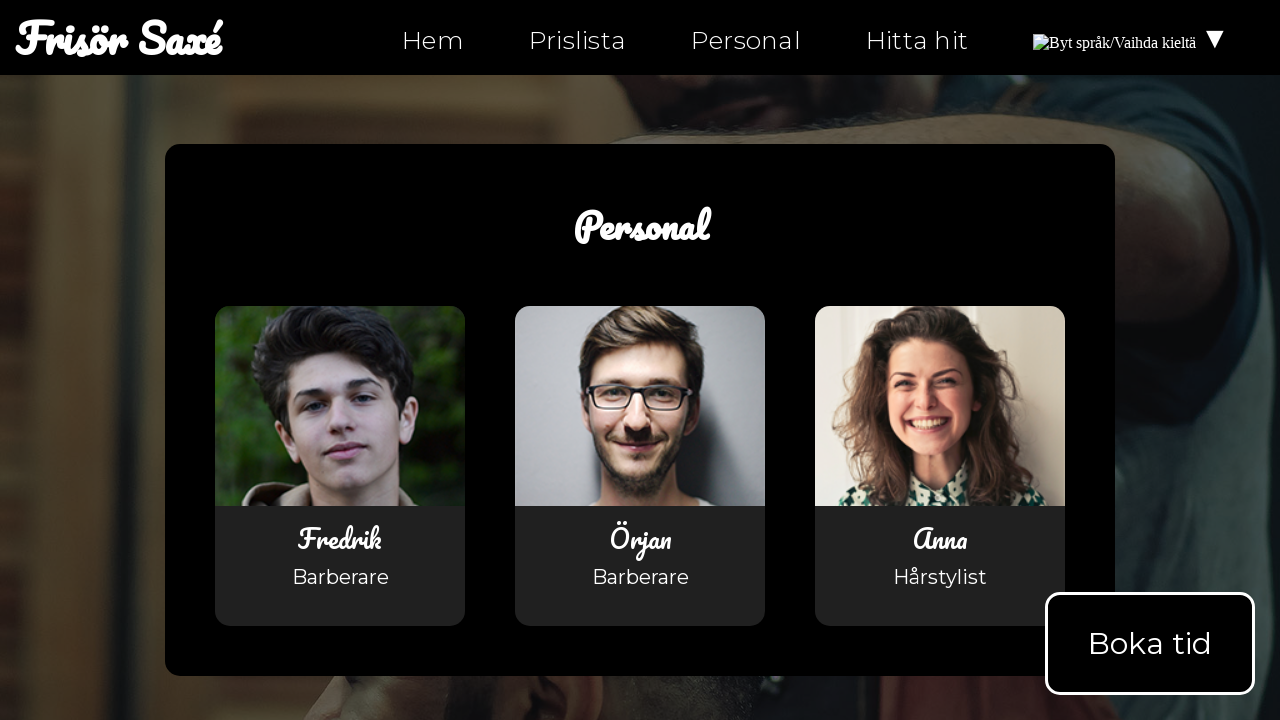

Retrieved all image elements from personal.html
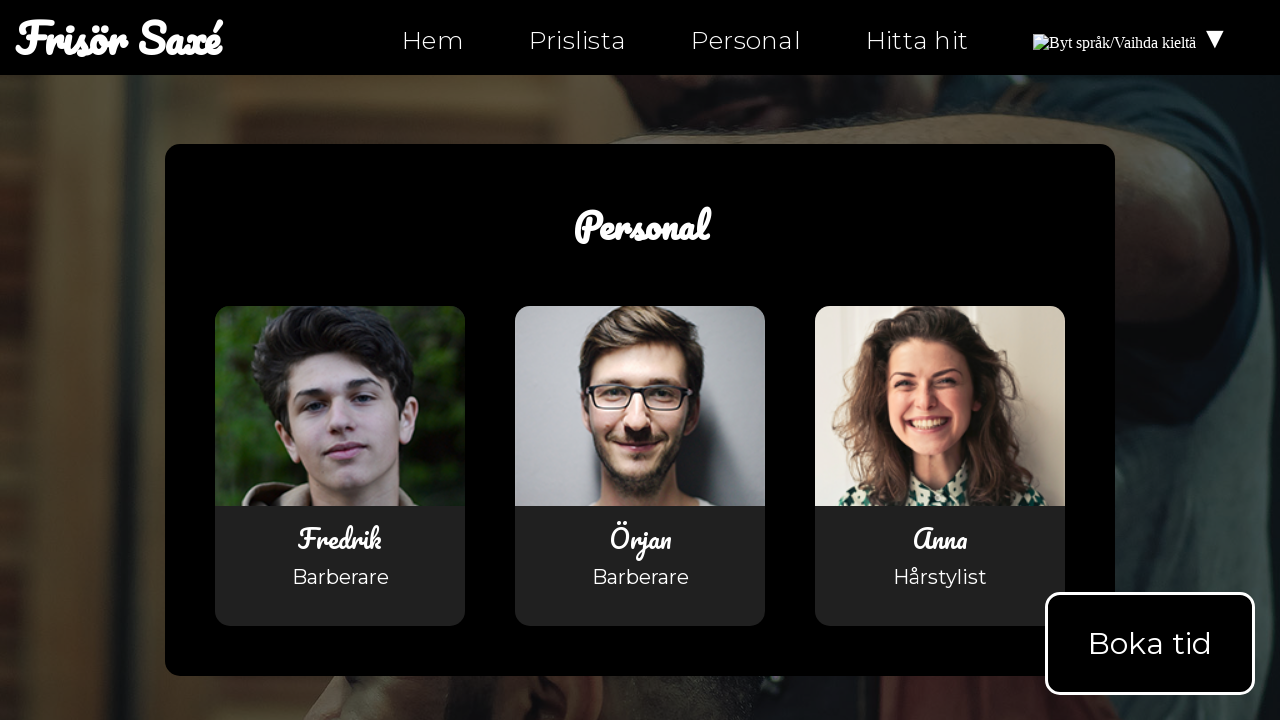

Retrieved src attribute from image: https://upload.wikimedia.org/wikipedia/commons/4/4c/Flag_of_Sweden.svg
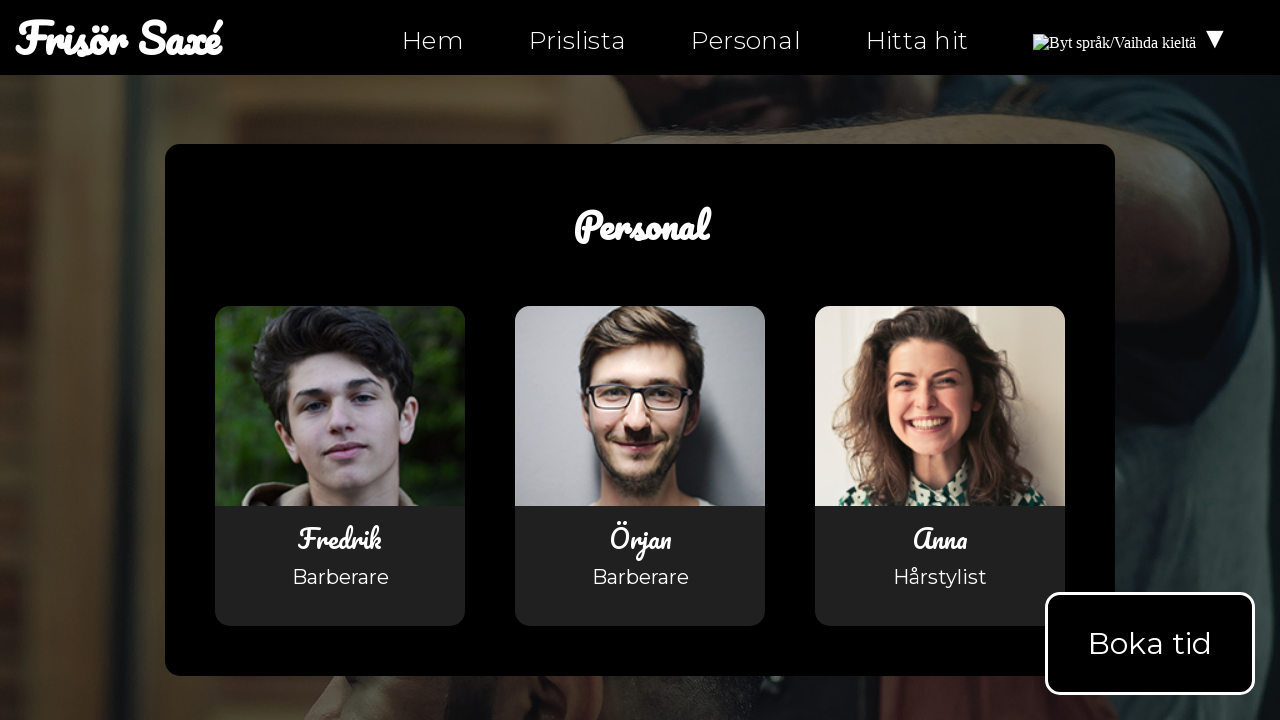

Asserted image src is valid and non-empty: https://upload.wikimedia.org/wikipedia/commons/4/4c/Flag_of_Sweden.svg
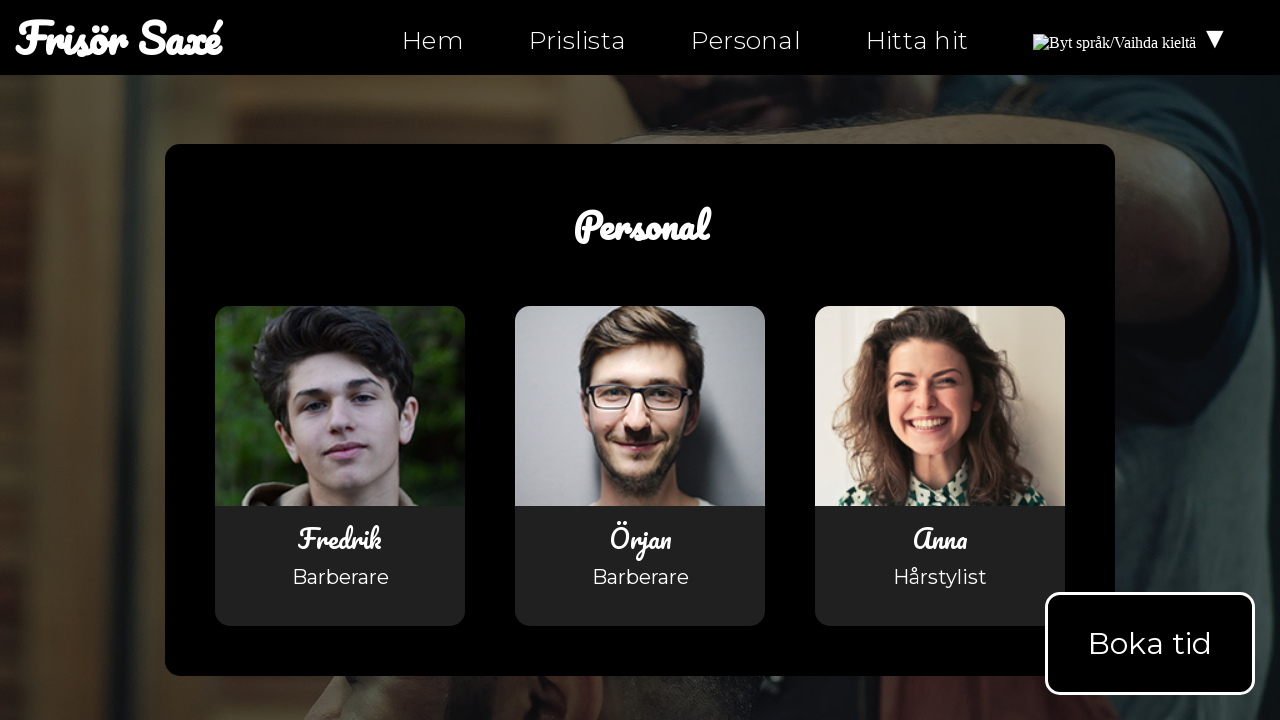

Retrieved src attribute from image: https://upload.wikimedia.org/wikipedia/commons/4/4c/Flag_of_Sweden.svg
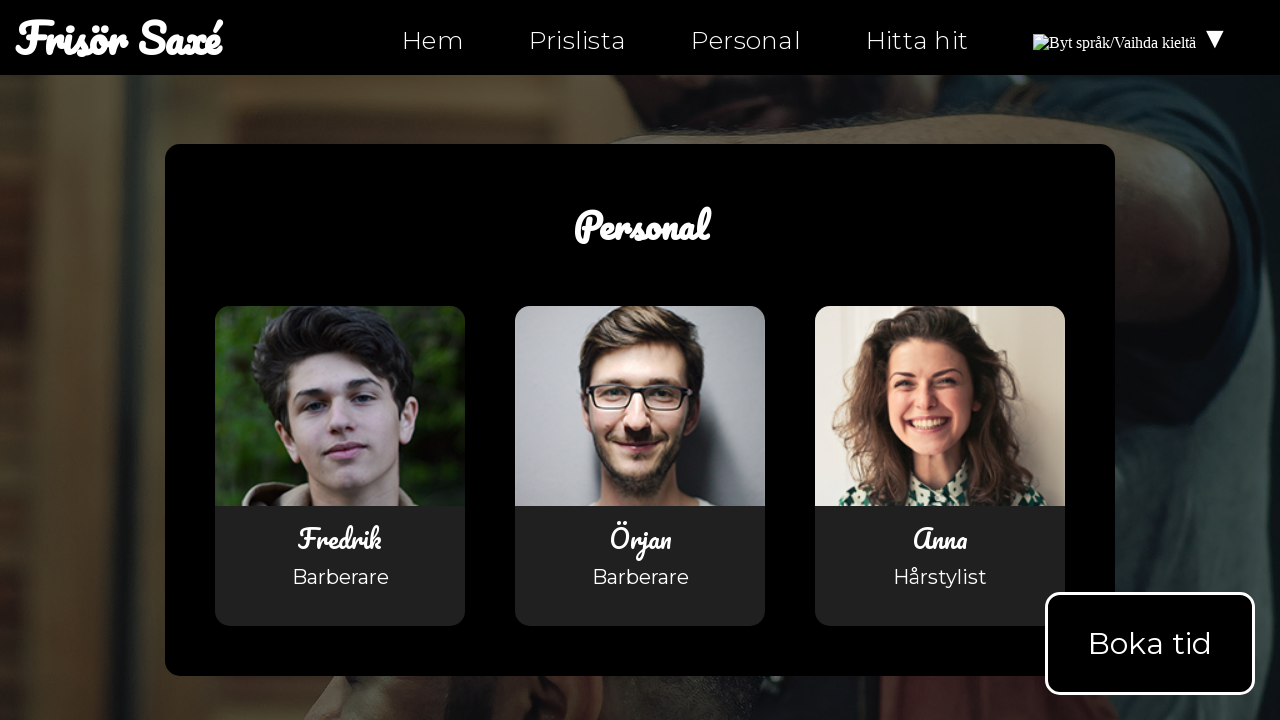

Asserted image src is valid and non-empty: https://upload.wikimedia.org/wikipedia/commons/4/4c/Flag_of_Sweden.svg
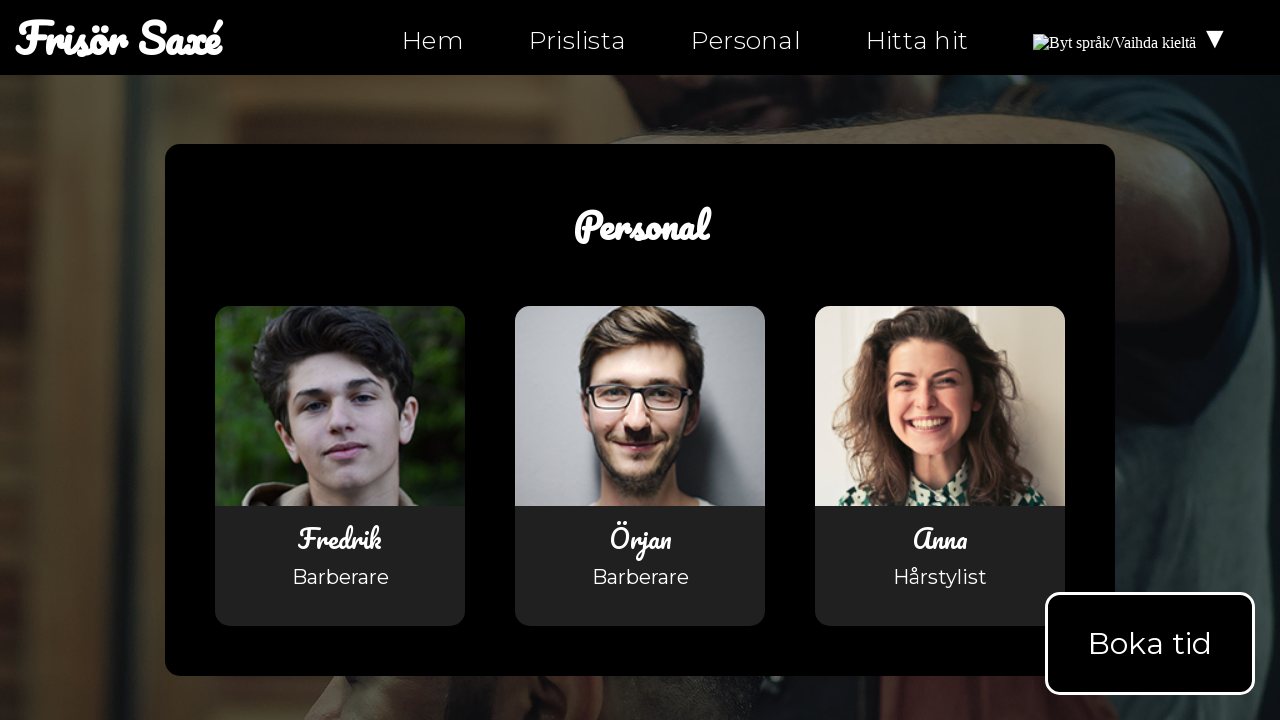

Retrieved src attribute from image: https://upload.wikimedia.org/wikipedia/commons/b/bc/Flag_of_Finland.svg
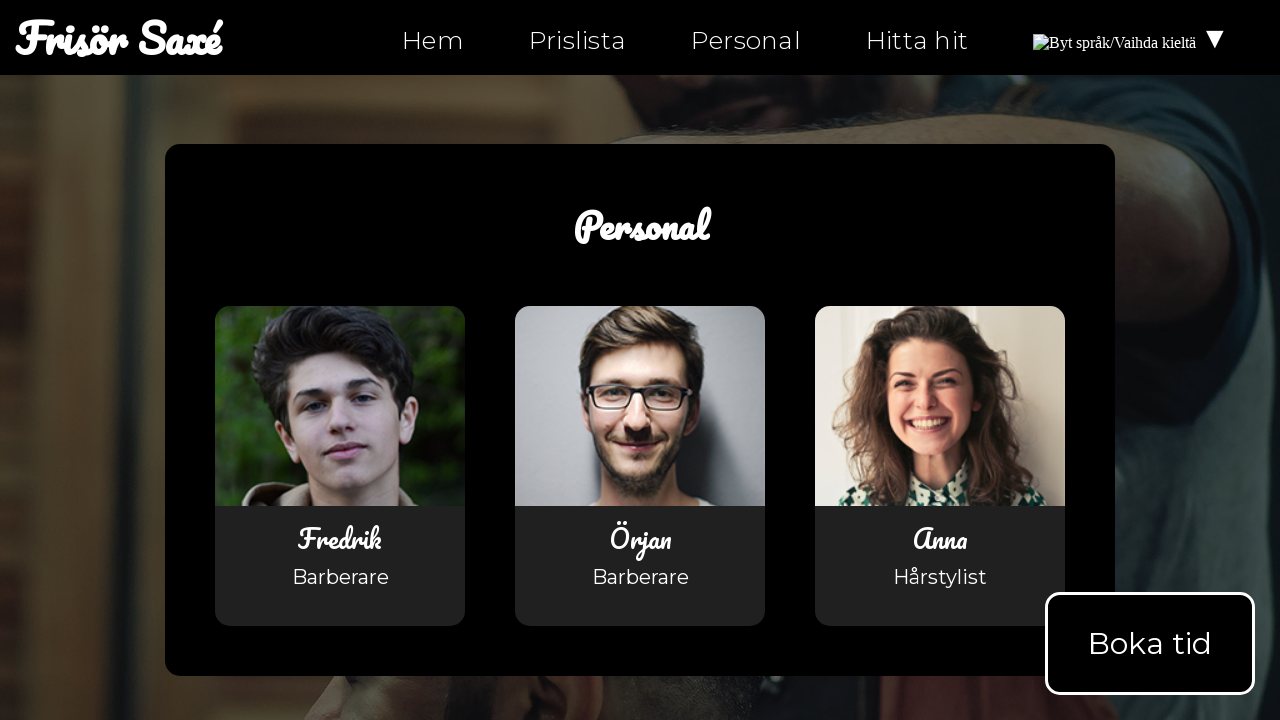

Asserted image src is valid and non-empty: https://upload.wikimedia.org/wikipedia/commons/b/bc/Flag_of_Finland.svg
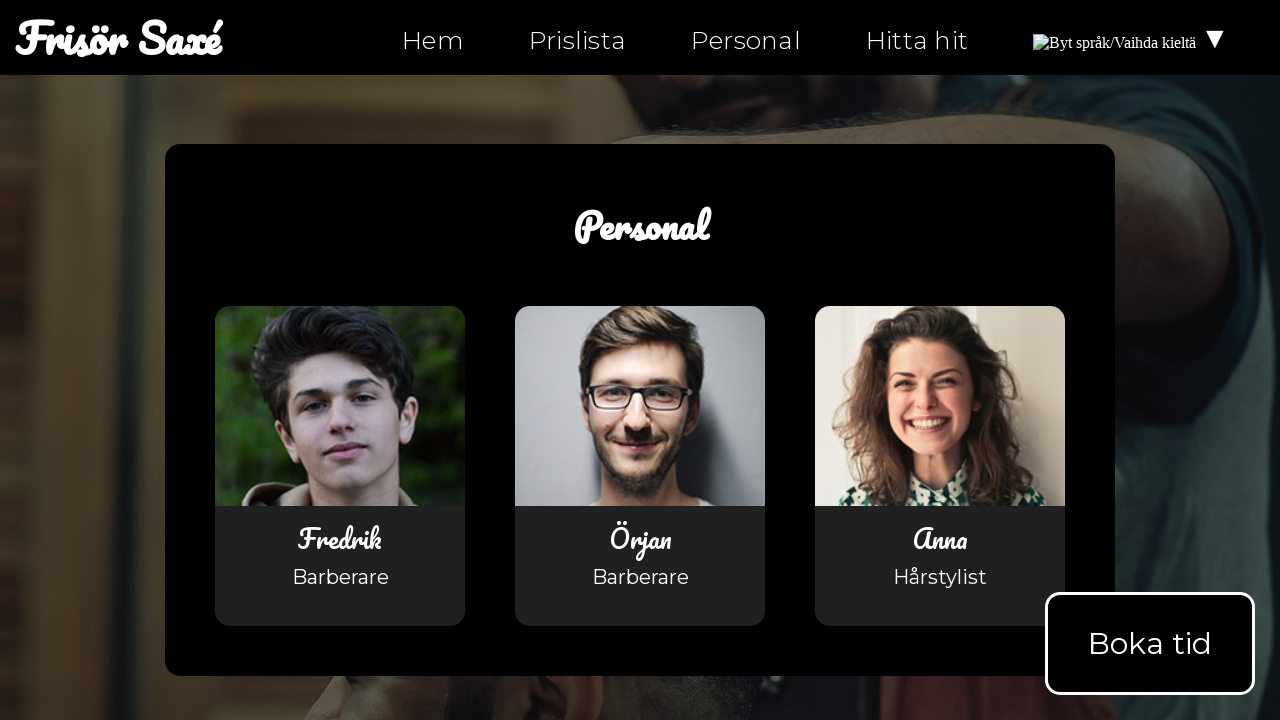

Retrieved src attribute from image: assets/images/bild3.jpg
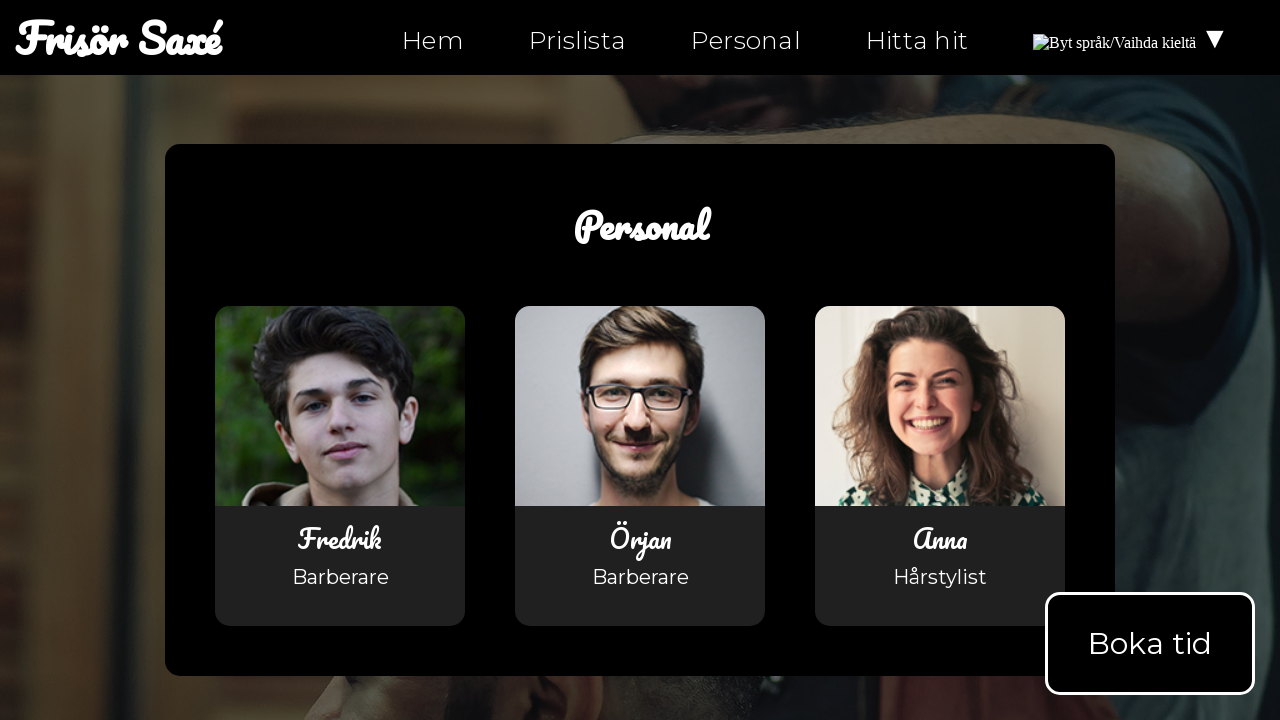

Asserted image src is valid and non-empty: assets/images/bild3.jpg
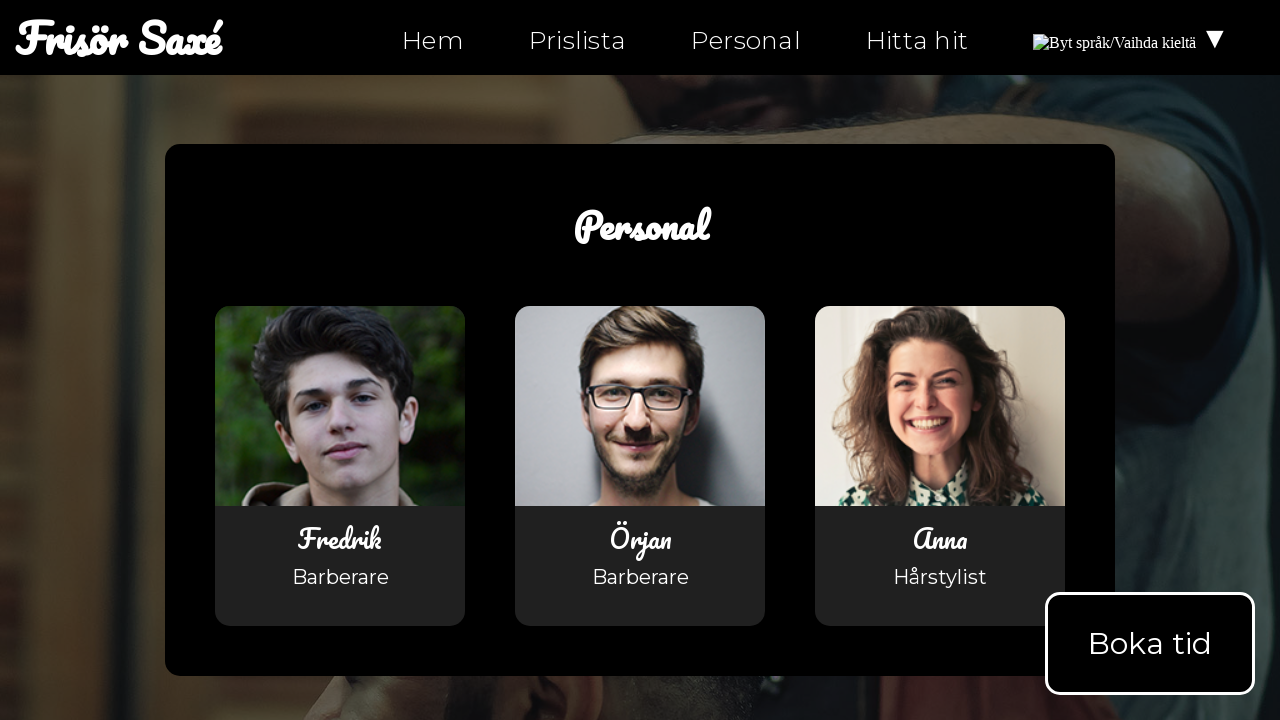

Retrieved src attribute from image: assets/images/fredrik_ortqvist.png
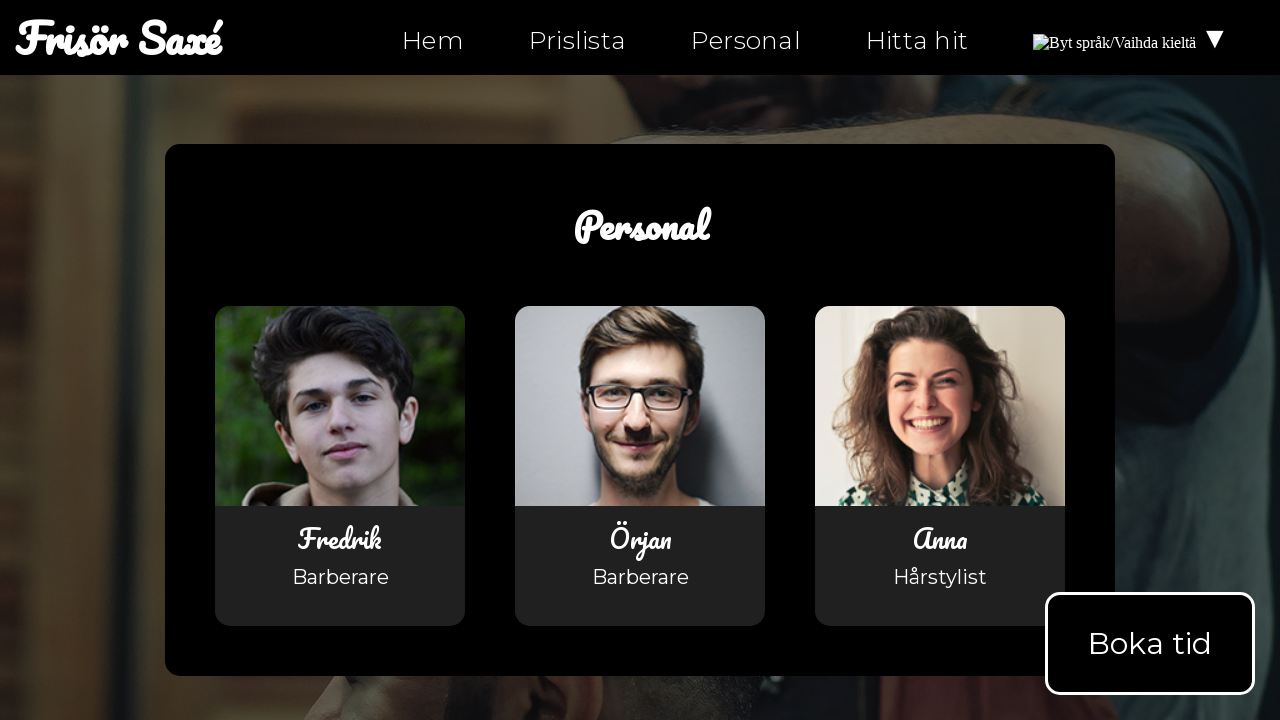

Asserted image src is valid and non-empty: assets/images/fredrik_ortqvist.png
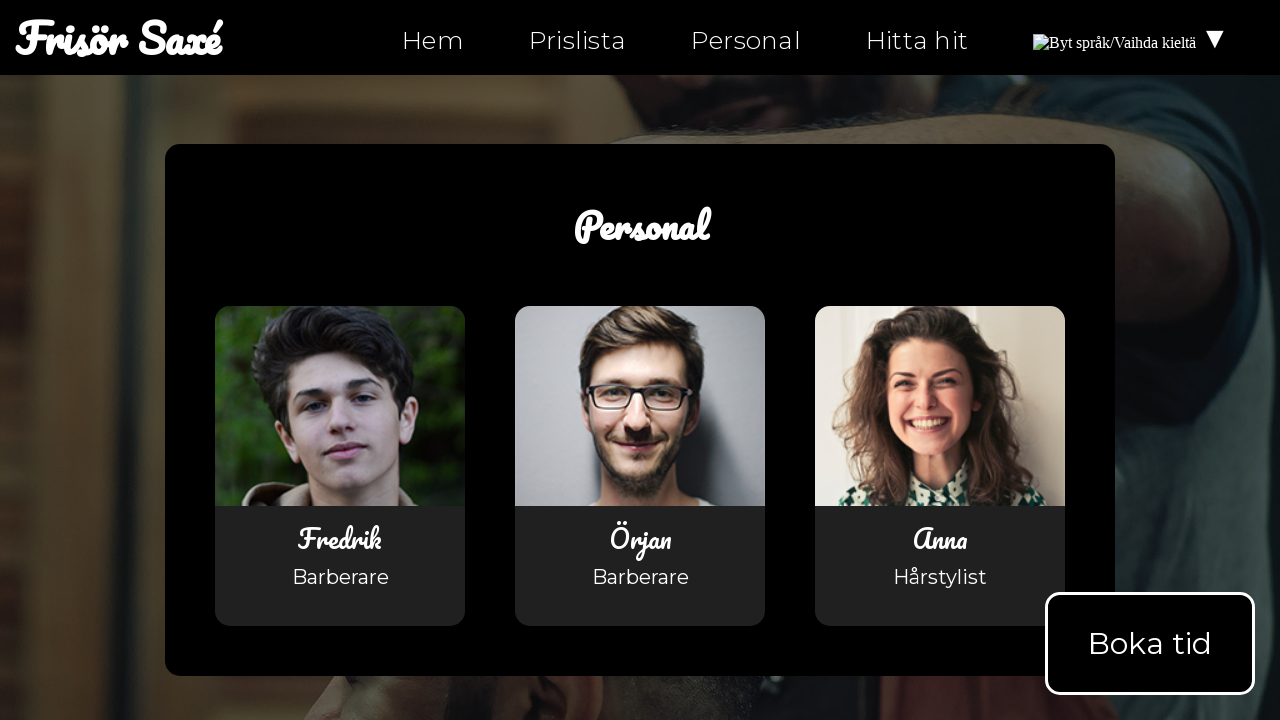

Retrieved src attribute from image: assets/images/orjan_johansson.png
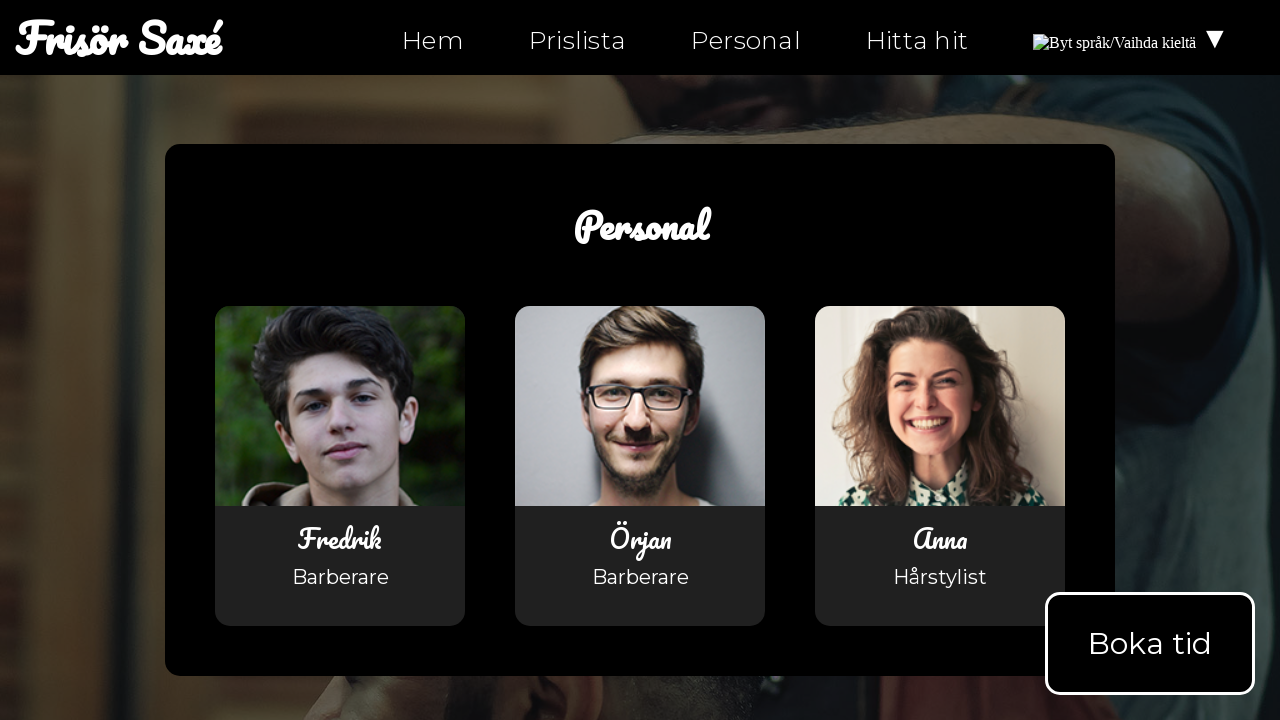

Asserted image src is valid and non-empty: assets/images/orjan_johansson.png
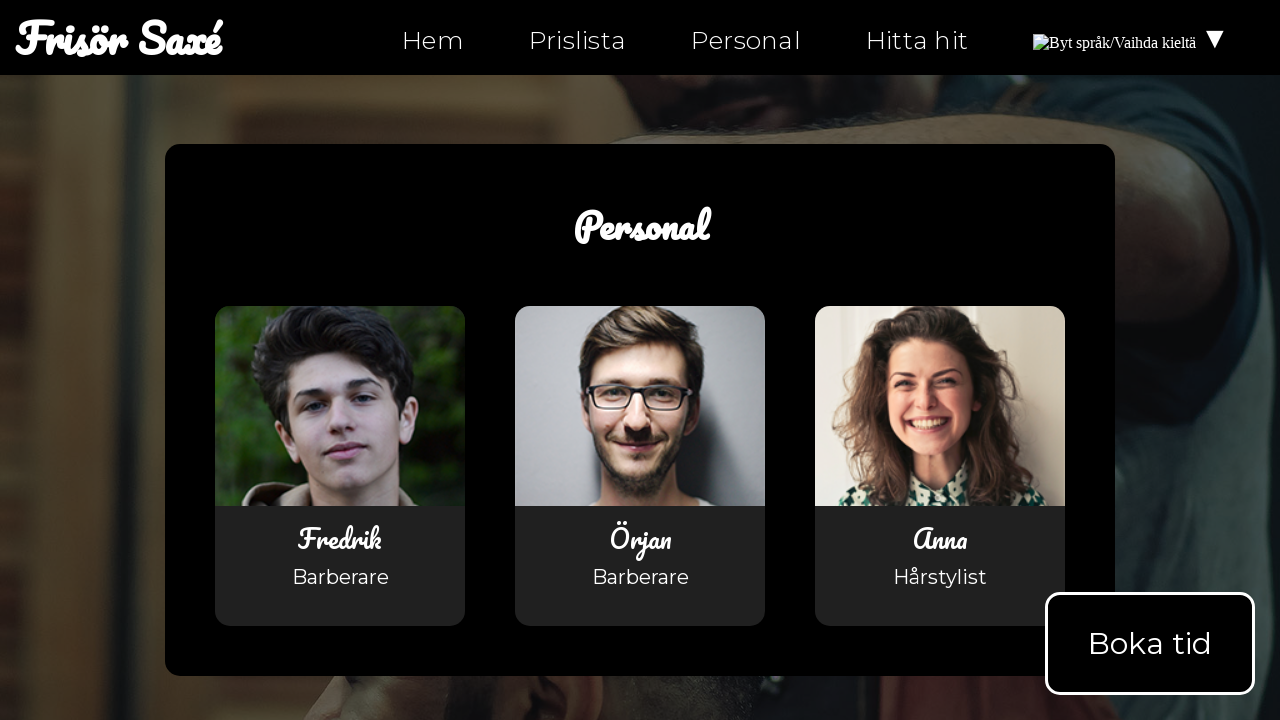

Retrieved src attribute from image: assets/images/anna_pettersson.png
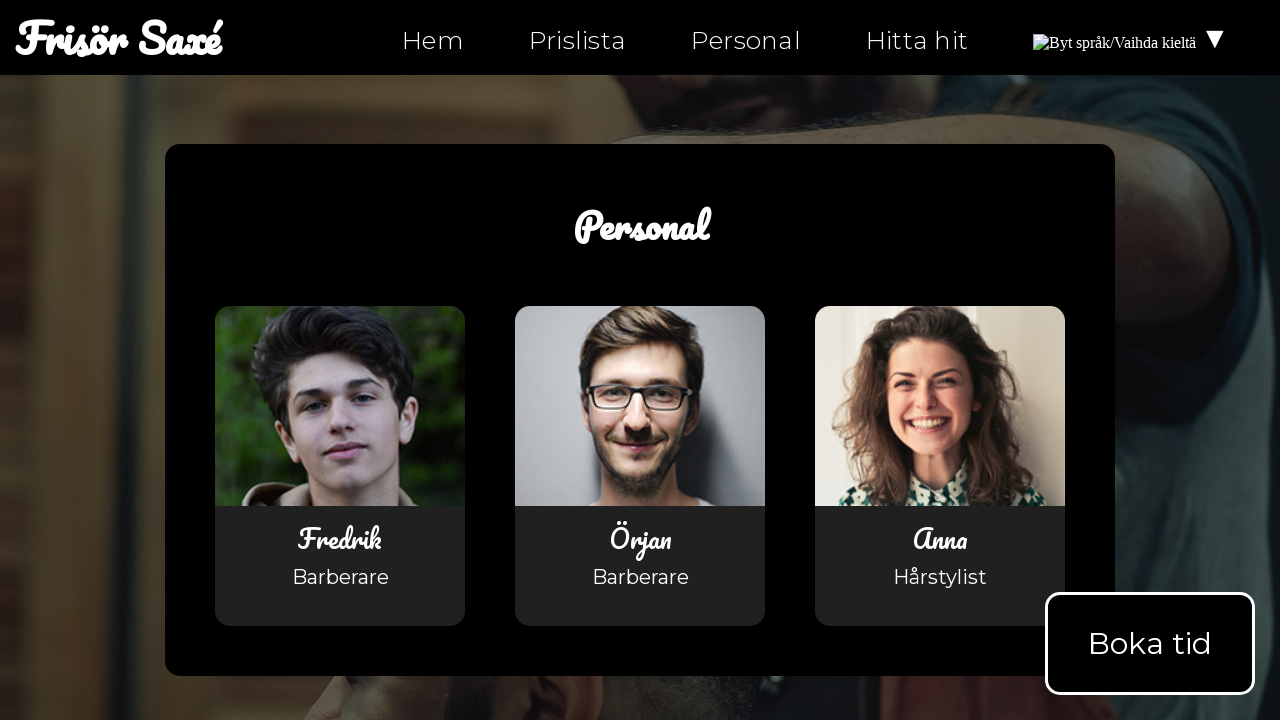

Asserted image src is valid and non-empty: assets/images/anna_pettersson.png
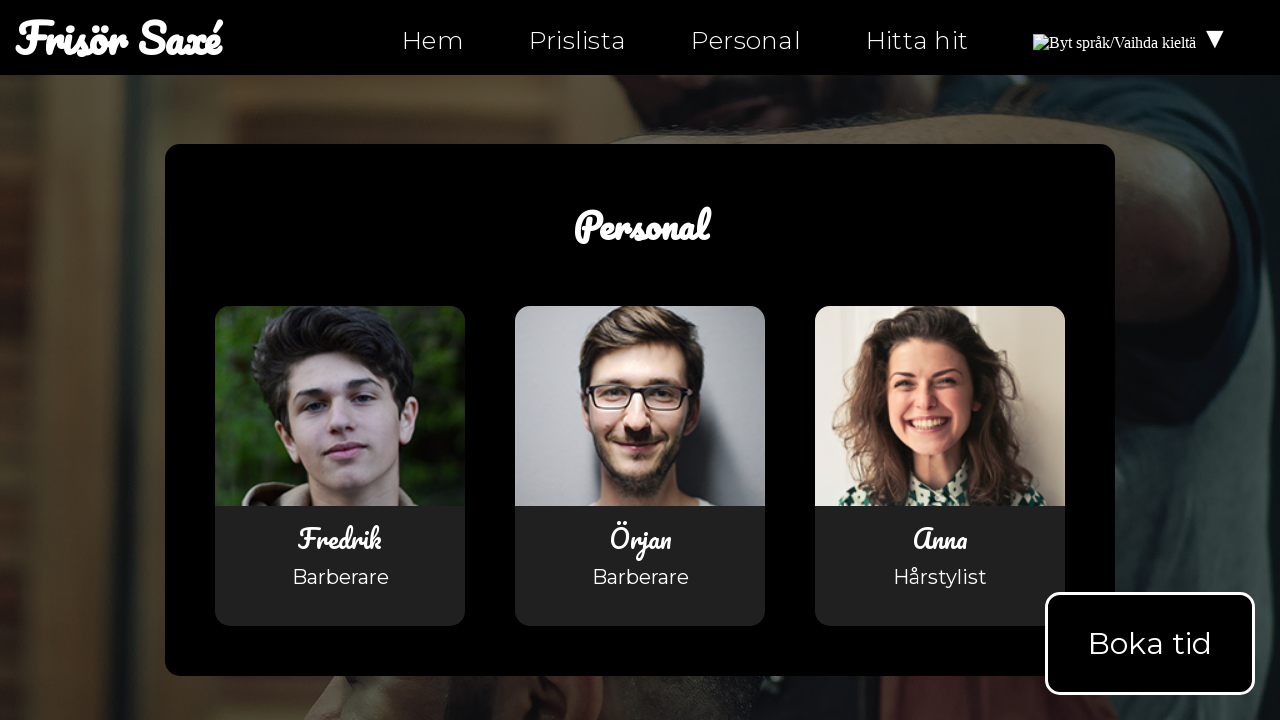

Navigated to hitta-hit.html
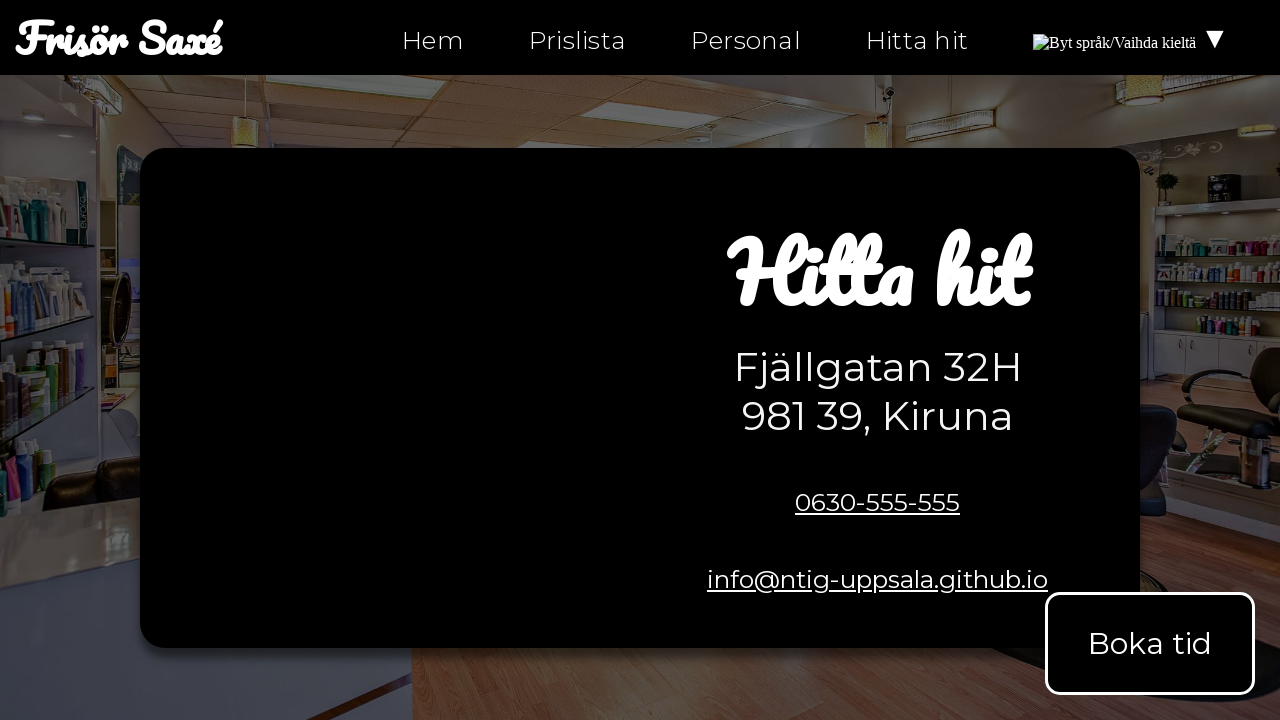

Waited for body element to load on hitta-hit.html
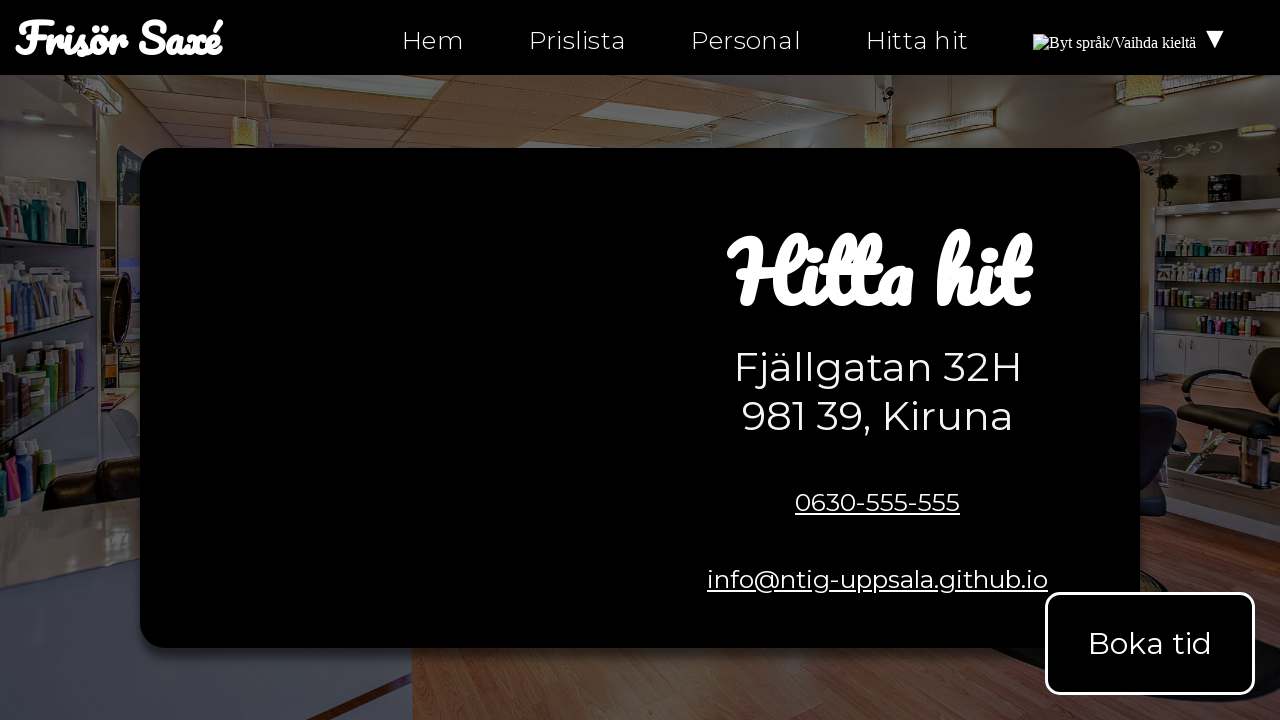

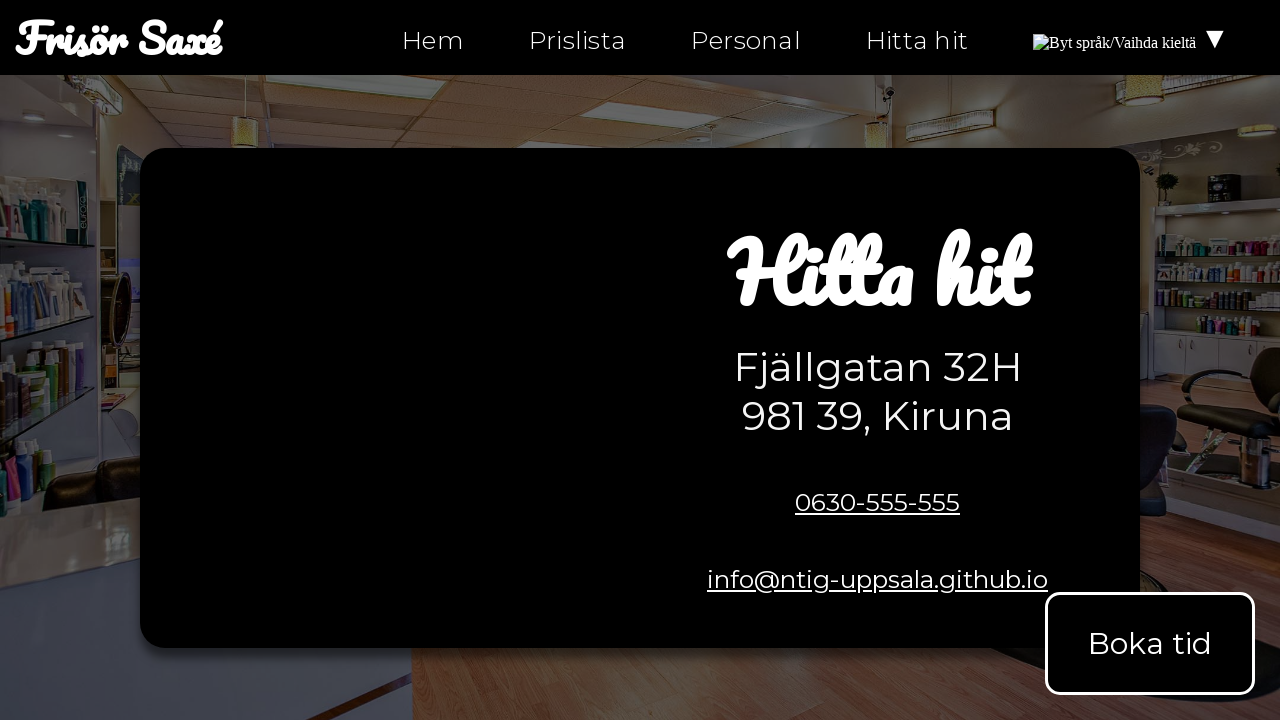